Tests the TodoMVC application by adding todo items, marking all as complete, unchecking one, adding another todo, and toggling its completion status.

Starting URL: https://demo.playwright.dev/todomvc/#/

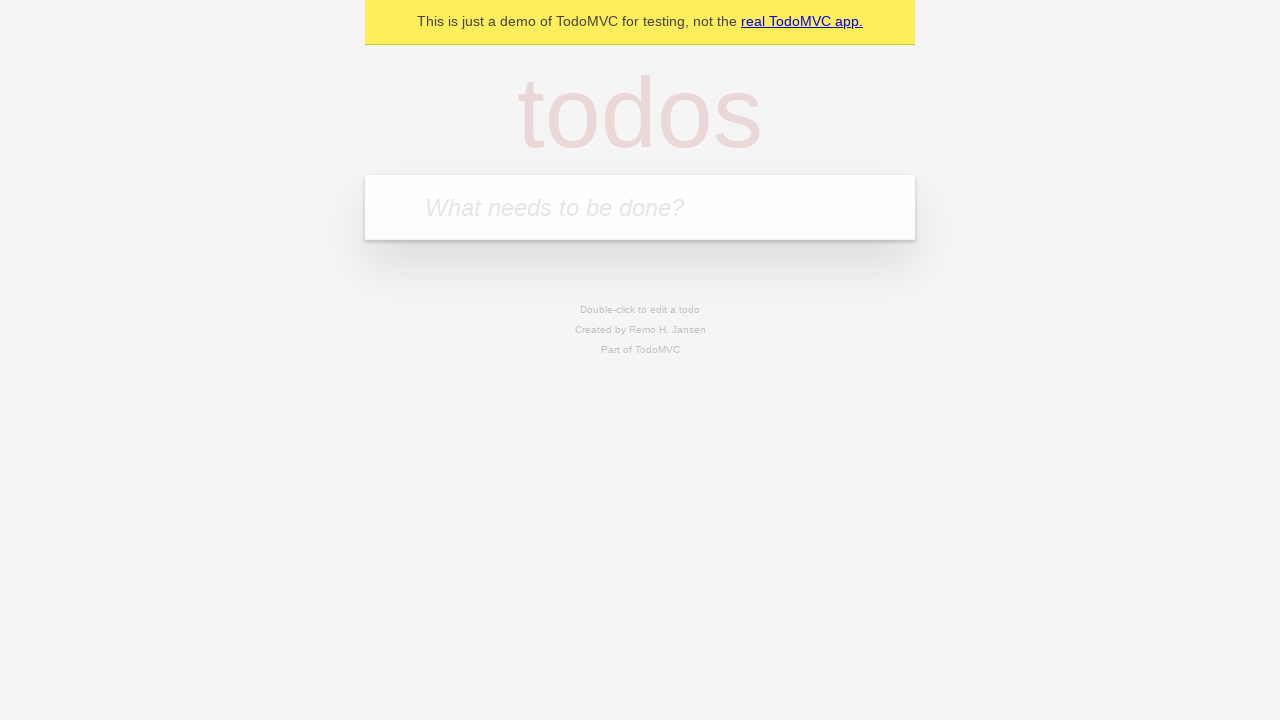

Clicked on the todo input textbox at (640, 207) on internal:role=textbox[name="What needs to be done?"i]
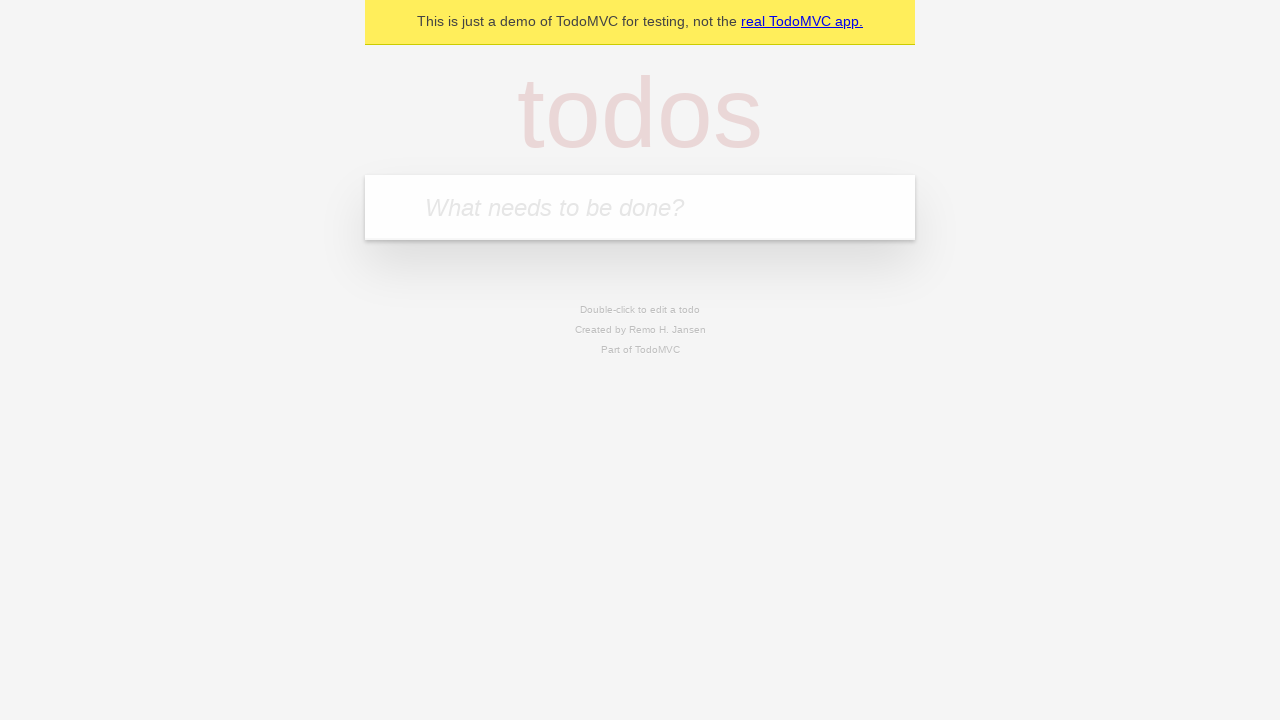

Filled in first todo item with 'hello' on internal:role=textbox[name="What needs to be done?"i]
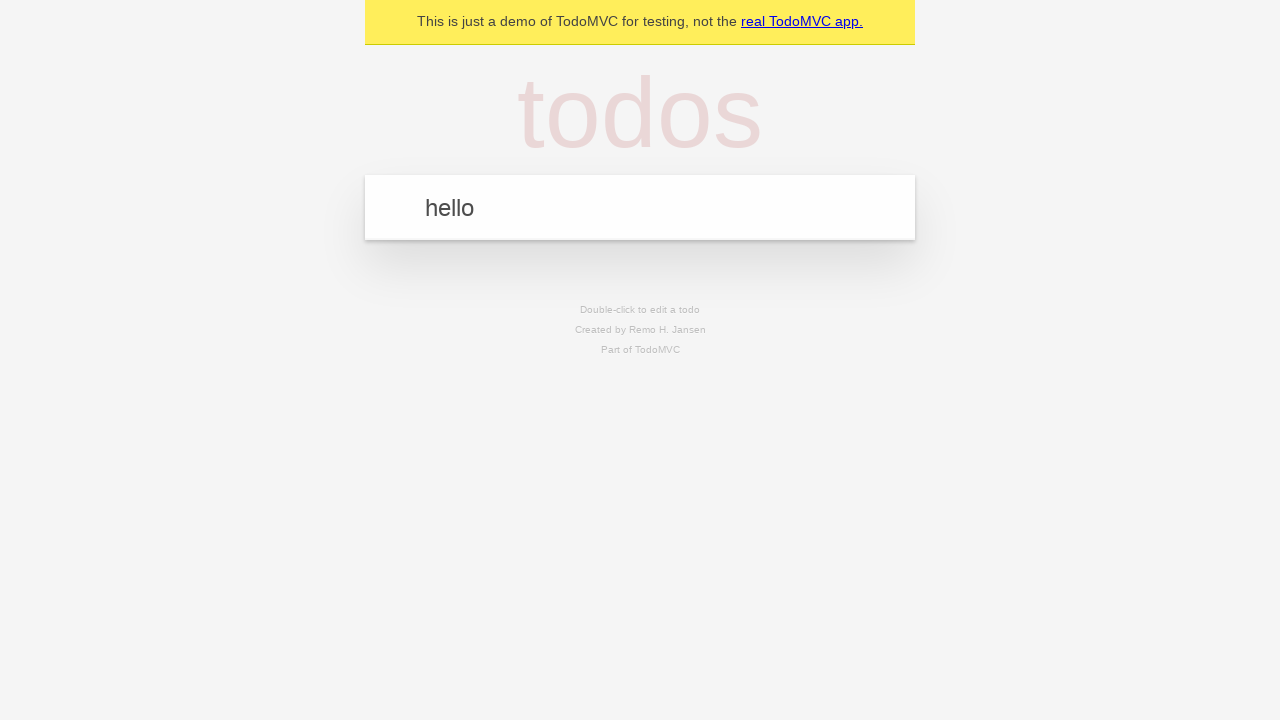

Pressed Enter to add the first todo item on internal:role=textbox[name="What needs to be done?"i]
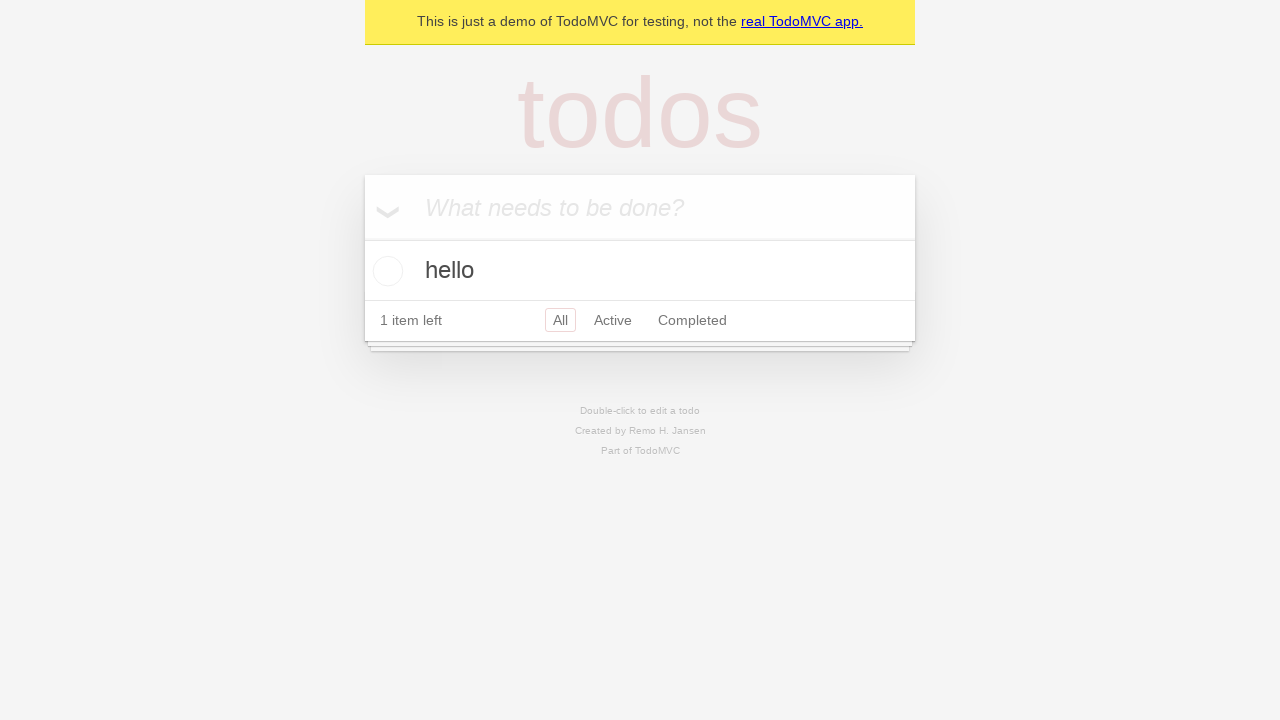

Clicked on the todo input textbox again at (640, 207) on internal:role=textbox[name="What needs to be done?"i]
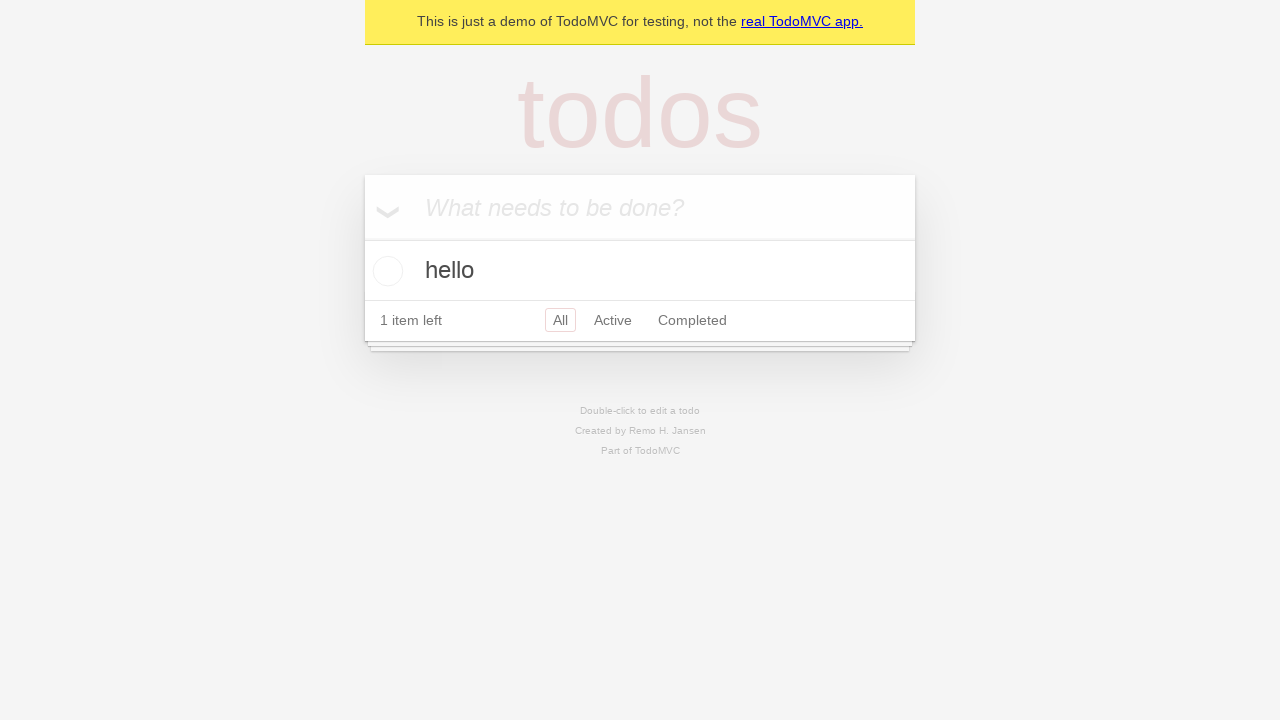

Clicked 'Mark all as complete' toggle to mark all todos as complete at (382, 206) on internal:text="Mark all as complete"i
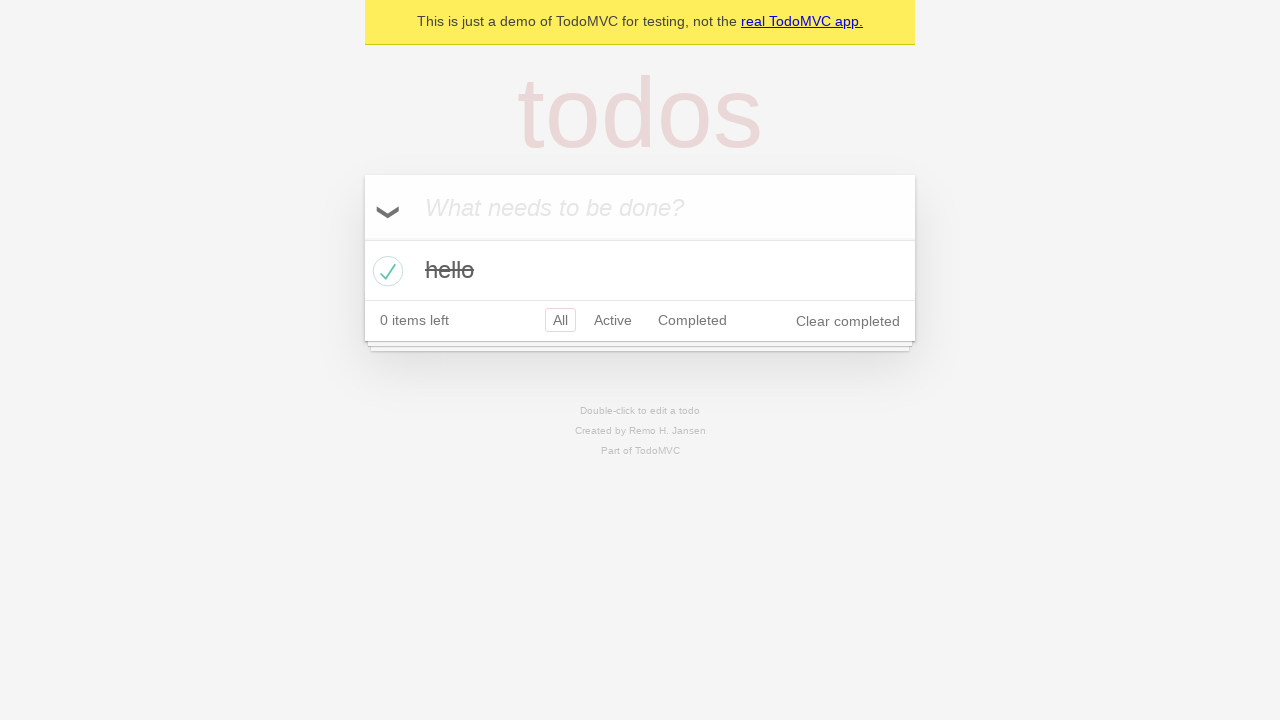

Unchecked the 'hello' todo item at (385, 271) on internal:role=checkbox[name="Toggle Todo"i]
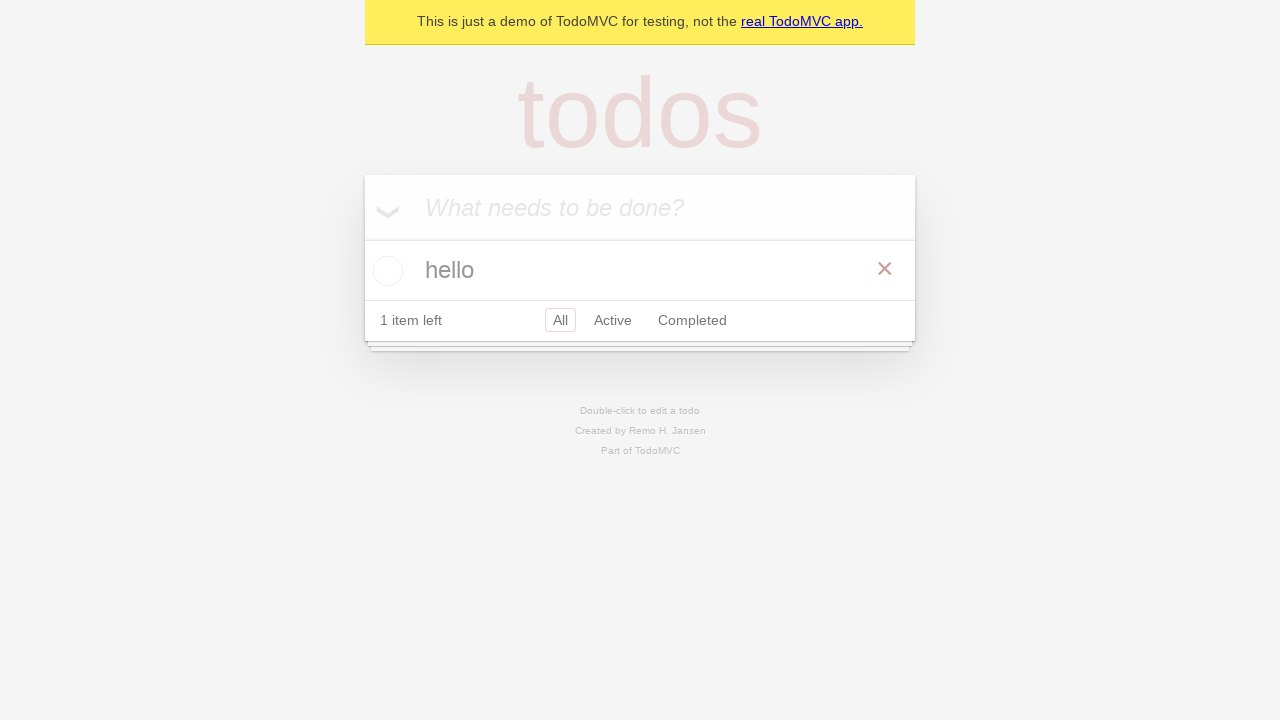

Clicked on the todo input textbox again at (640, 207) on internal:role=textbox[name="What needs to be done?"i]
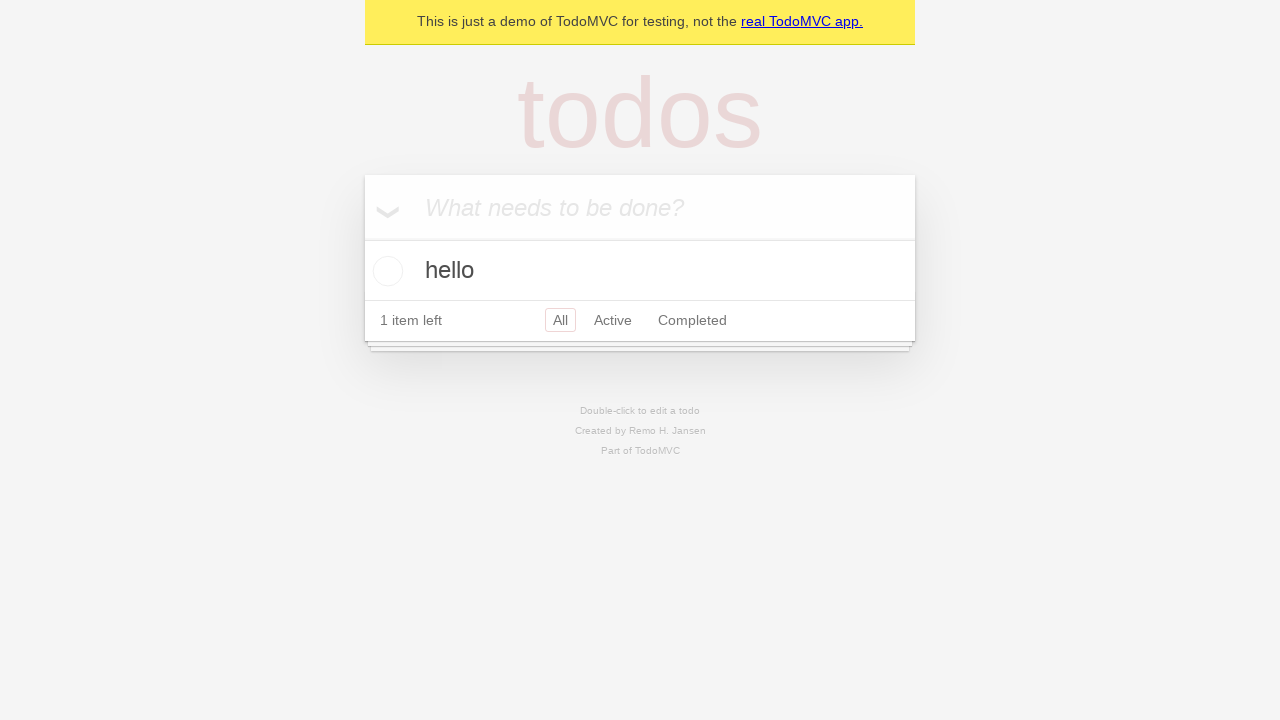

Filled in second todo item with 'todo' on internal:role=textbox[name="What needs to be done?"i]
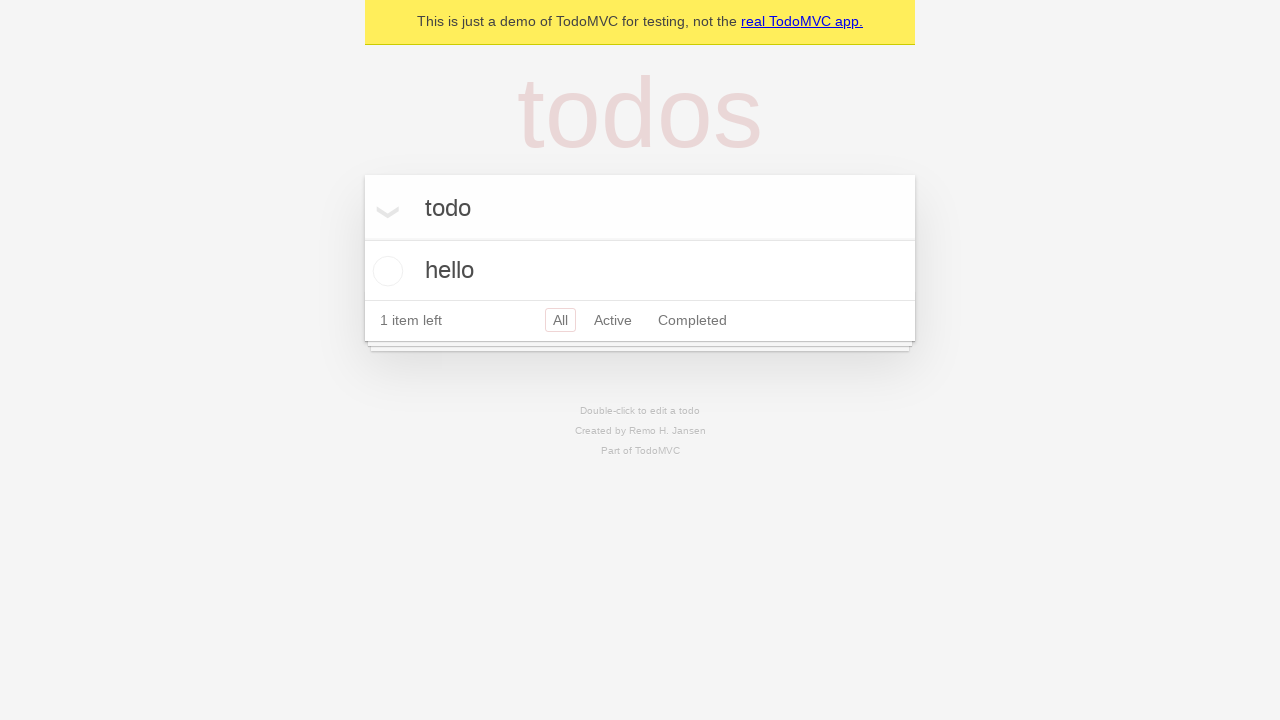

Pressed Enter to add the second todo item on internal:role=textbox[name="What needs to be done?"i]
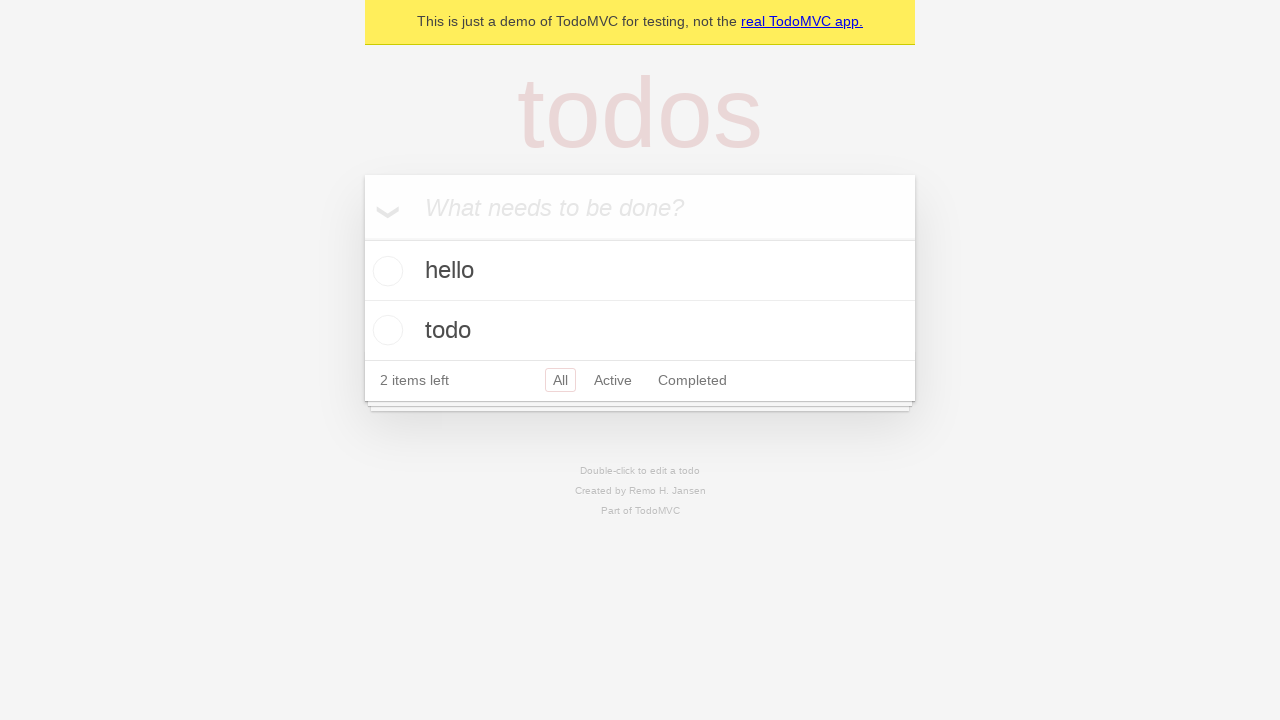

Checked the 'todo' item to mark it as complete at (385, 330) on internal:role=listitem >> internal:has-text="todo"i >> internal:label="Toggle To
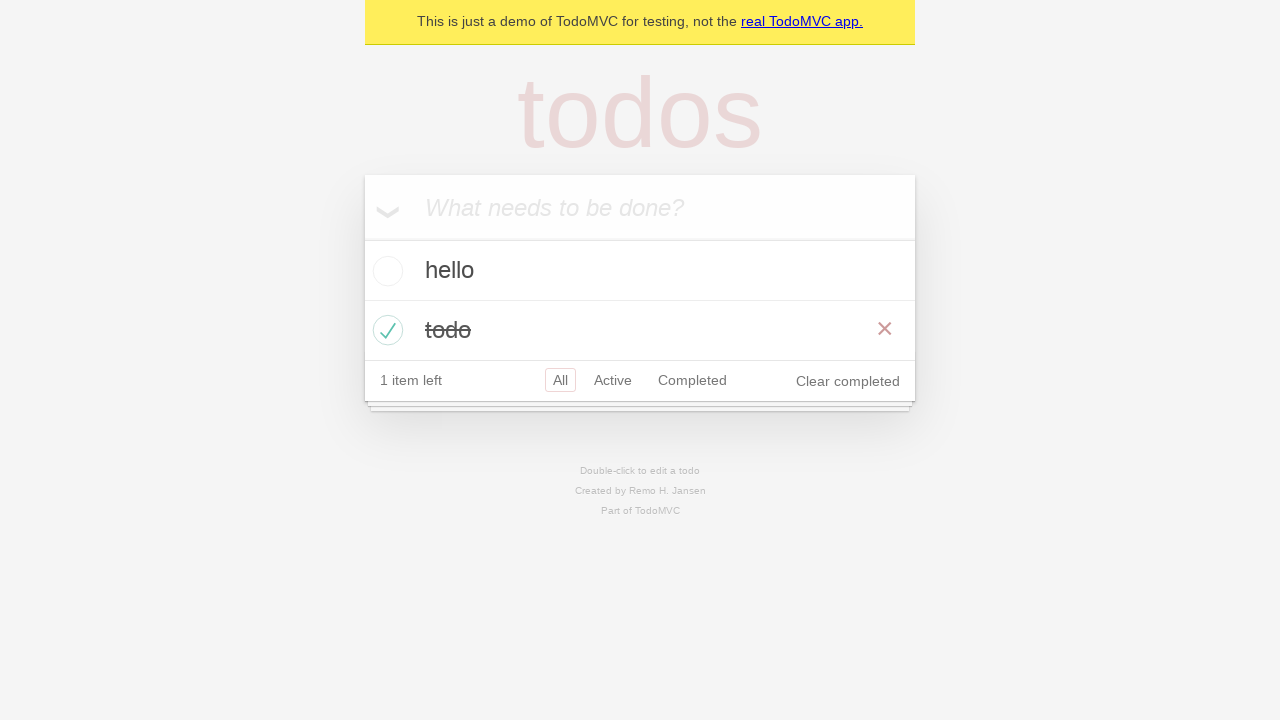

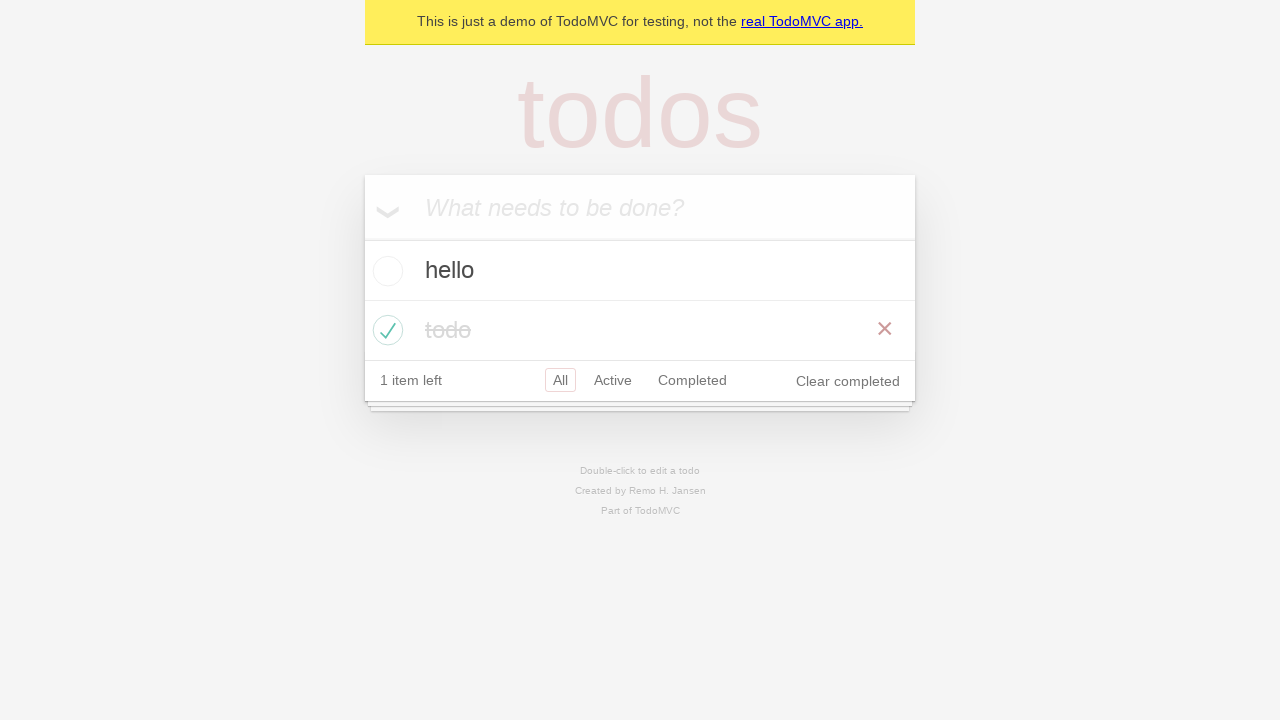